Tests date input manipulation on the 12306 train booking website by removing readonly attribute and setting a custom date value

Starting URL: https://www.12306.cn/index/

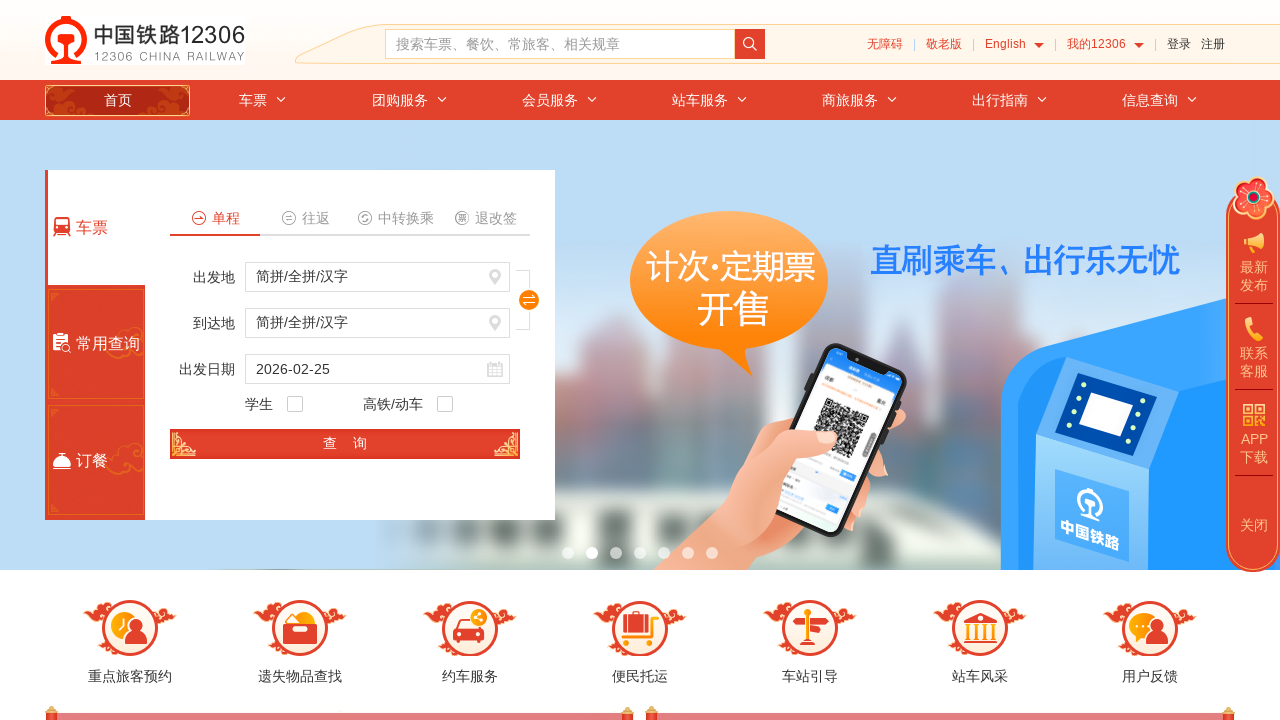

Removed readonly attribute from train_date input field
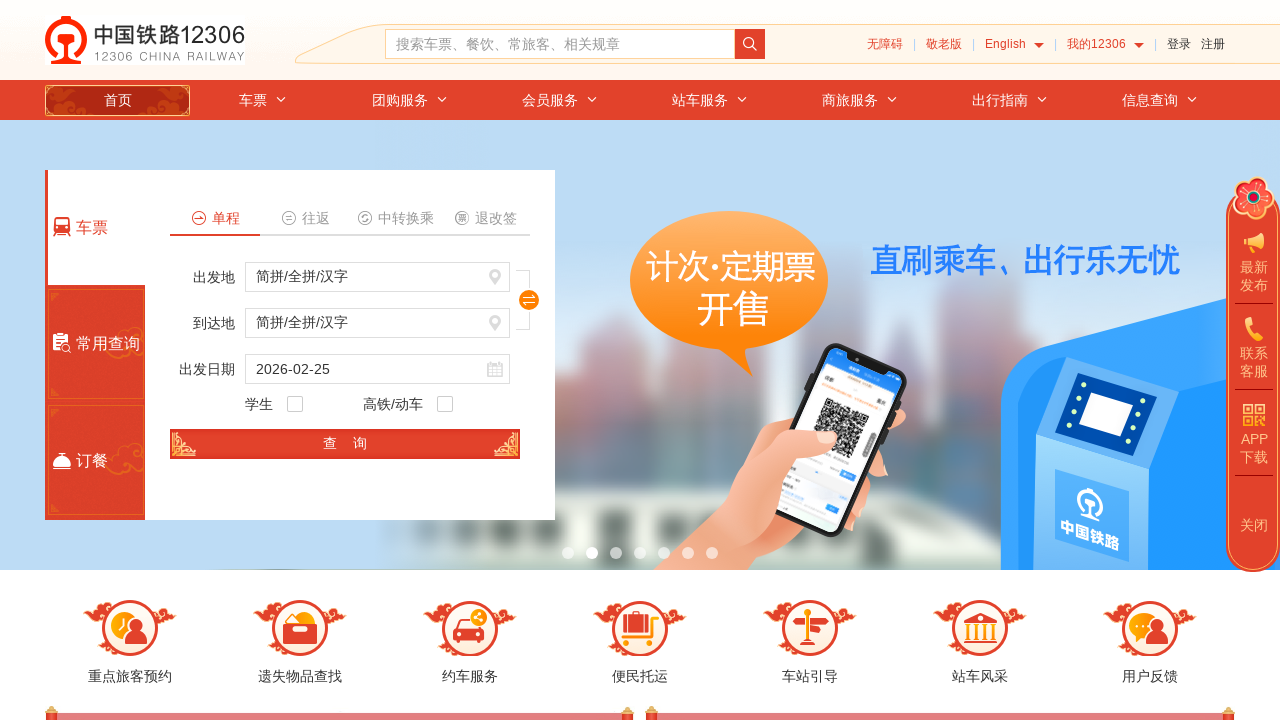

Set train_date value to 2024-03-15 via JavaScript
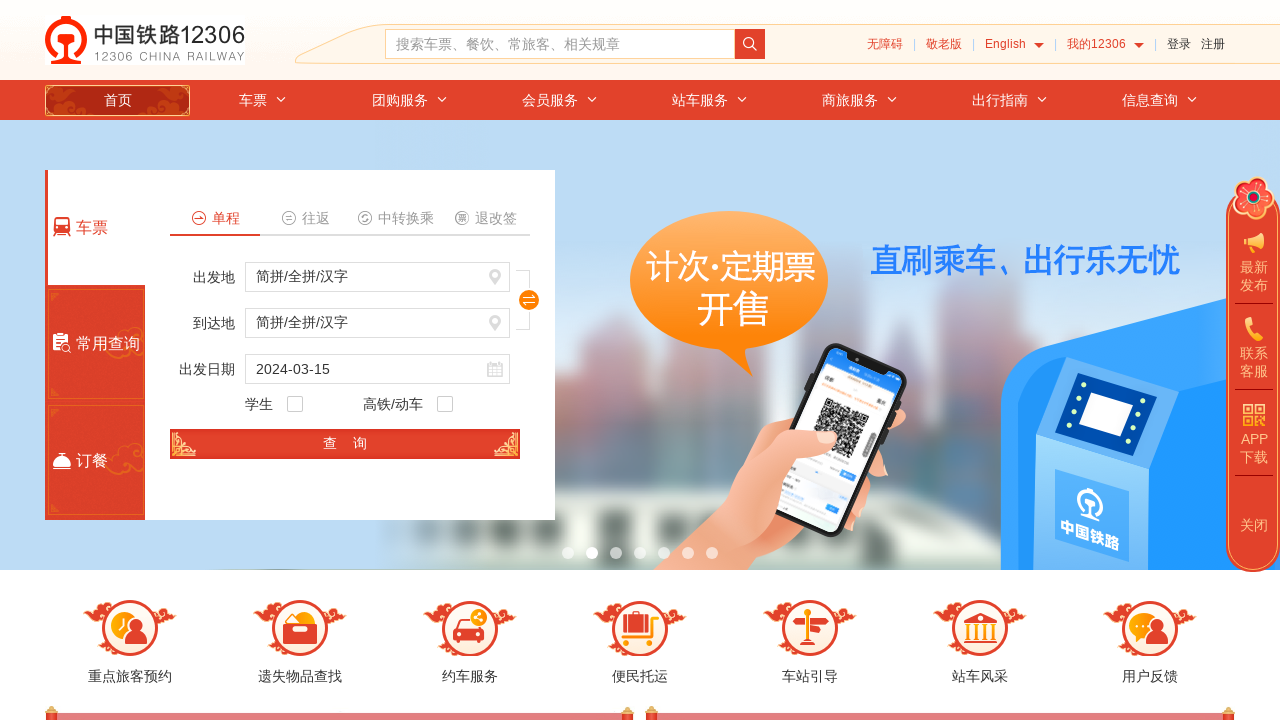

Waited 1000ms for date change to take effect
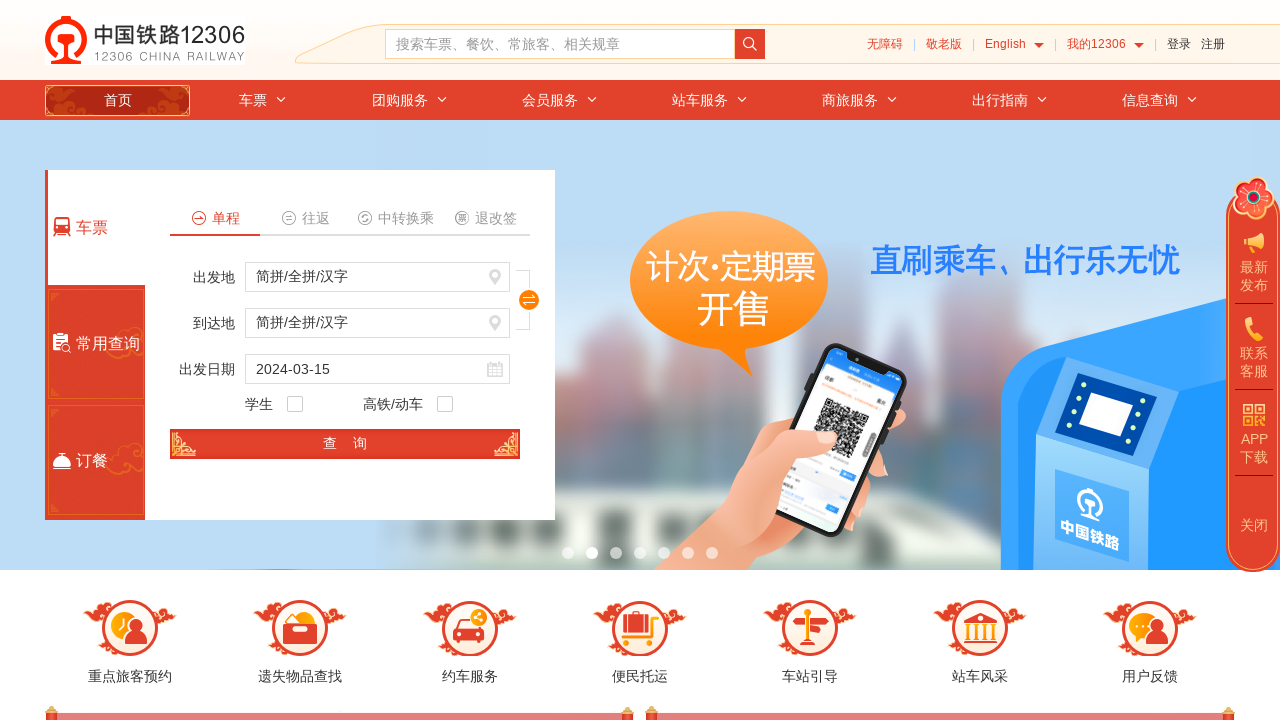

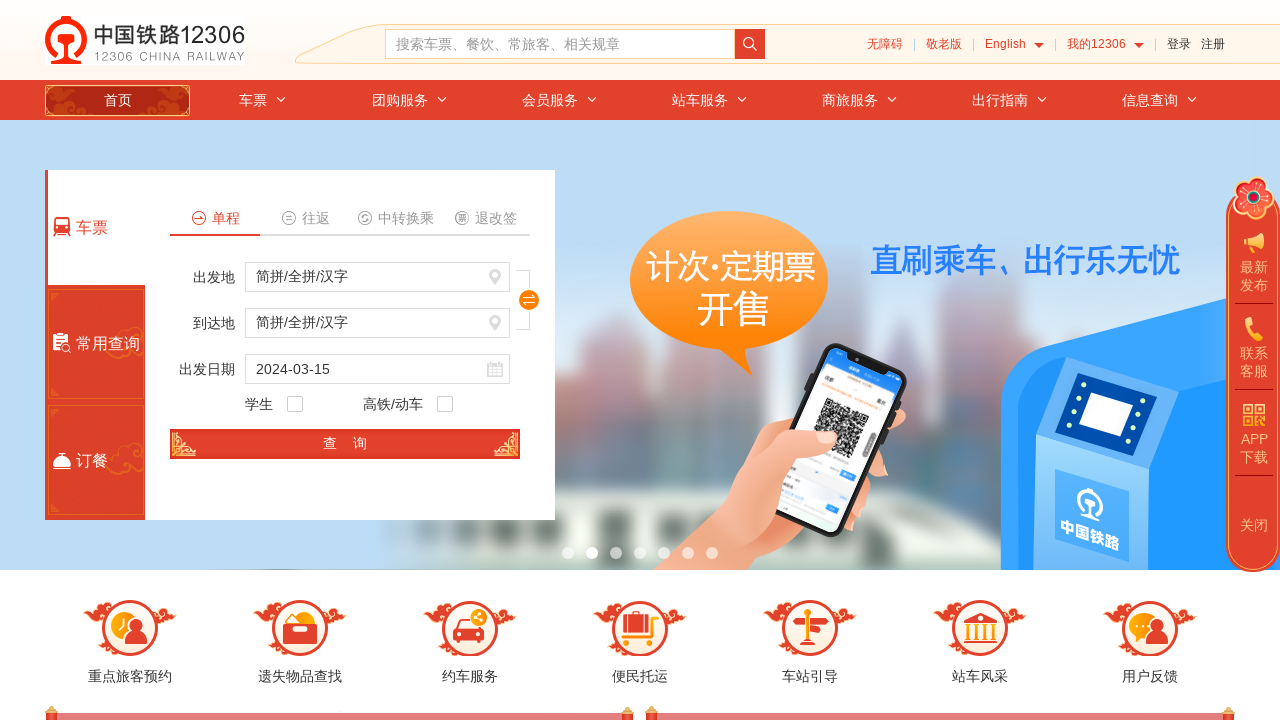